Tests opting out of A/B testing by adding an opt-out cookie on the homepage first, then navigating to the A/B test page to verify the opt-out is in effect.

Starting URL: http://the-internet.herokuapp.com

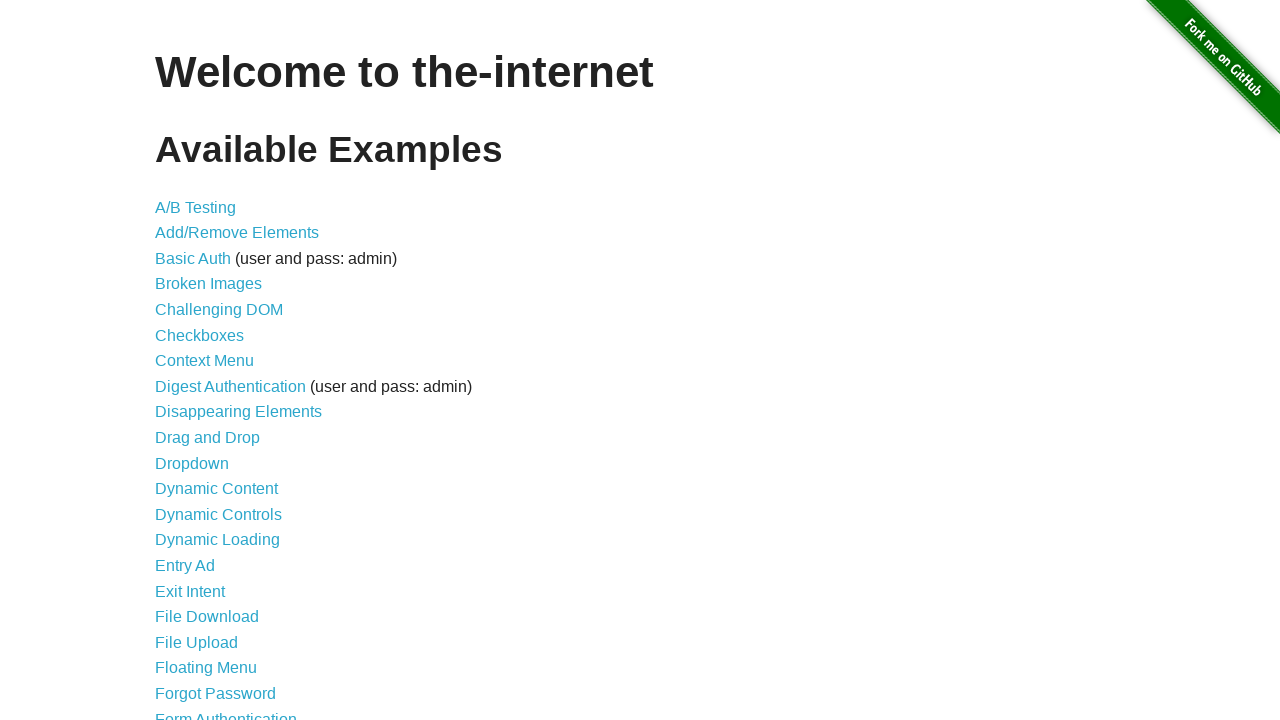

Added optimizelyOptOut cookie to homepage domain
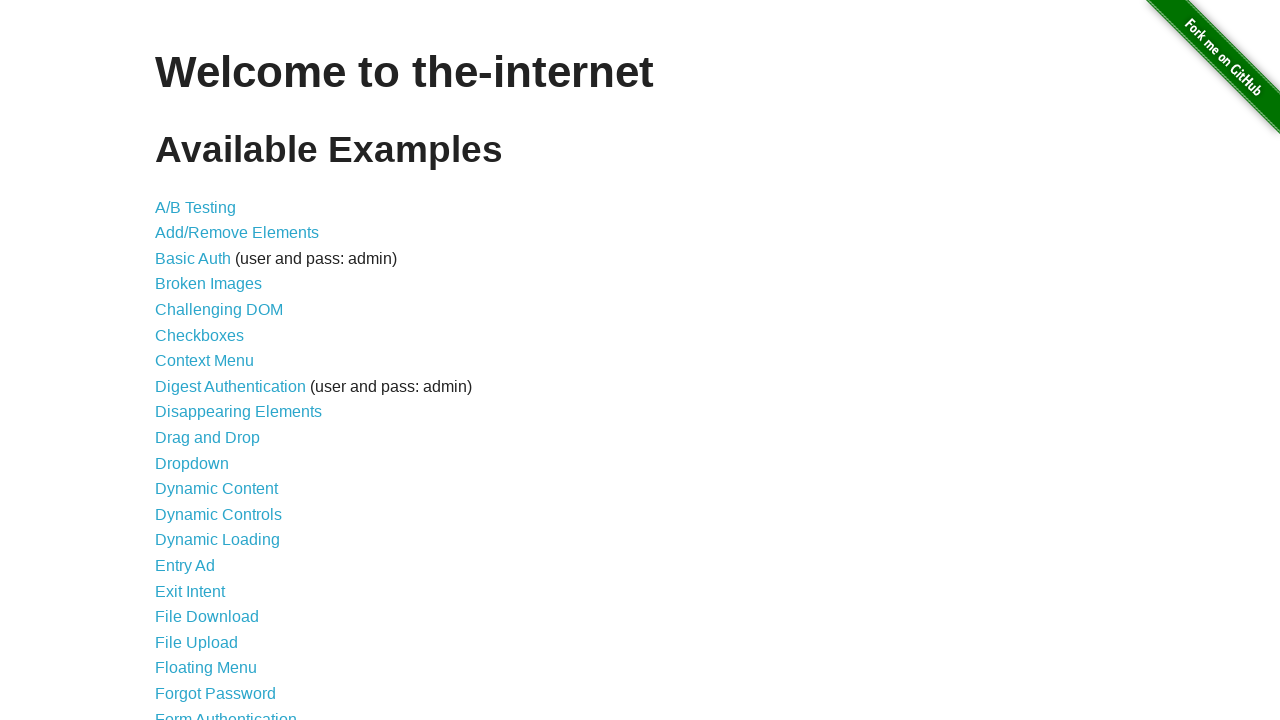

Navigated to A/B test page
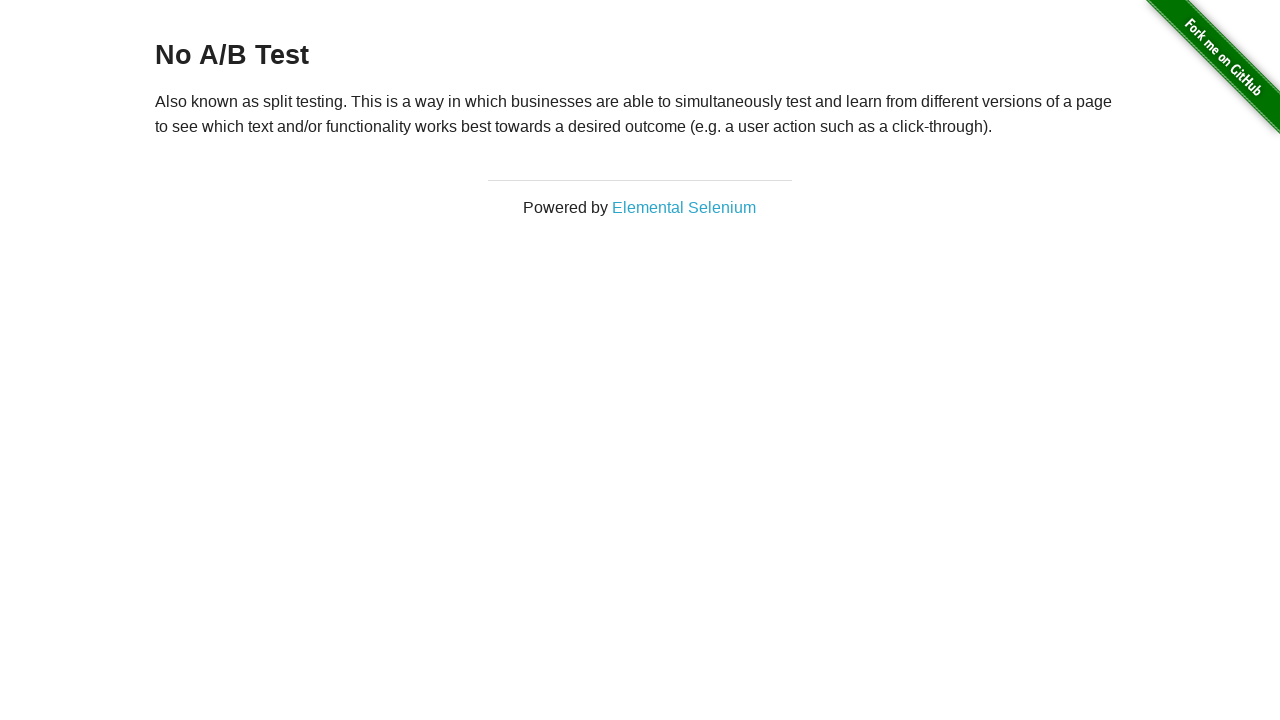

Retrieved heading text from A/B test page
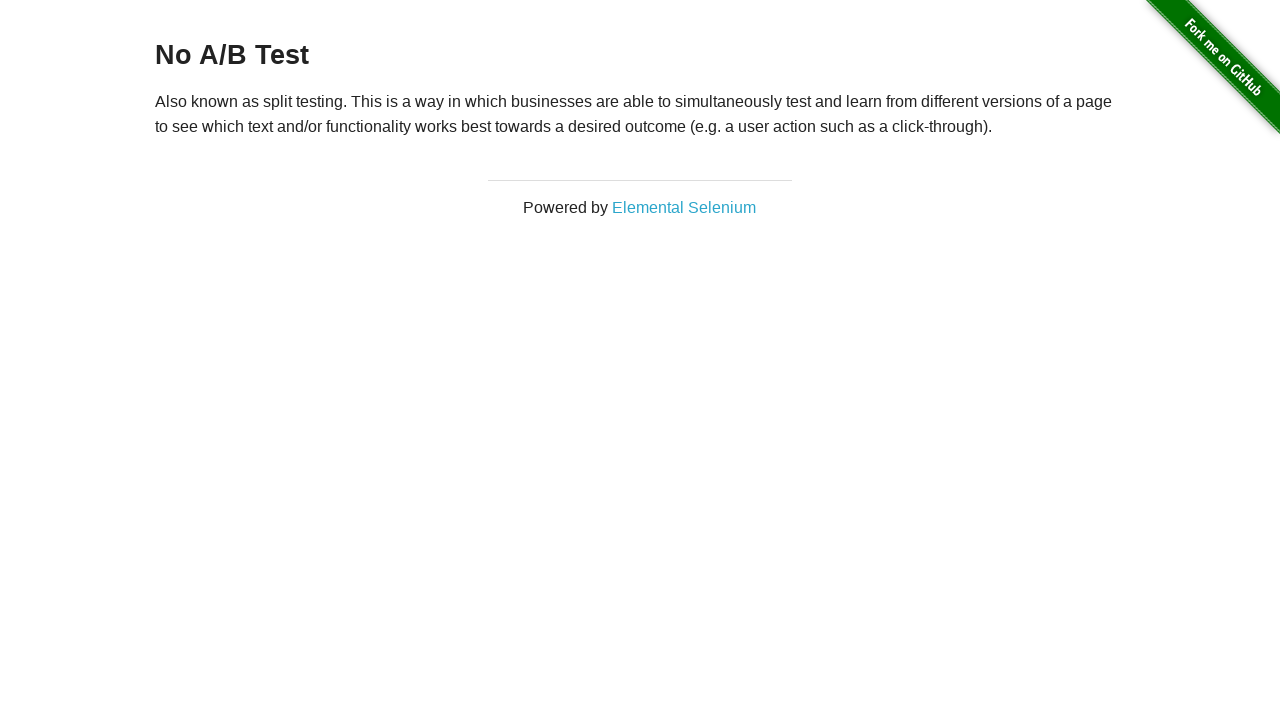

Verified opt-out is in effect - heading shows 'No A/B Test'
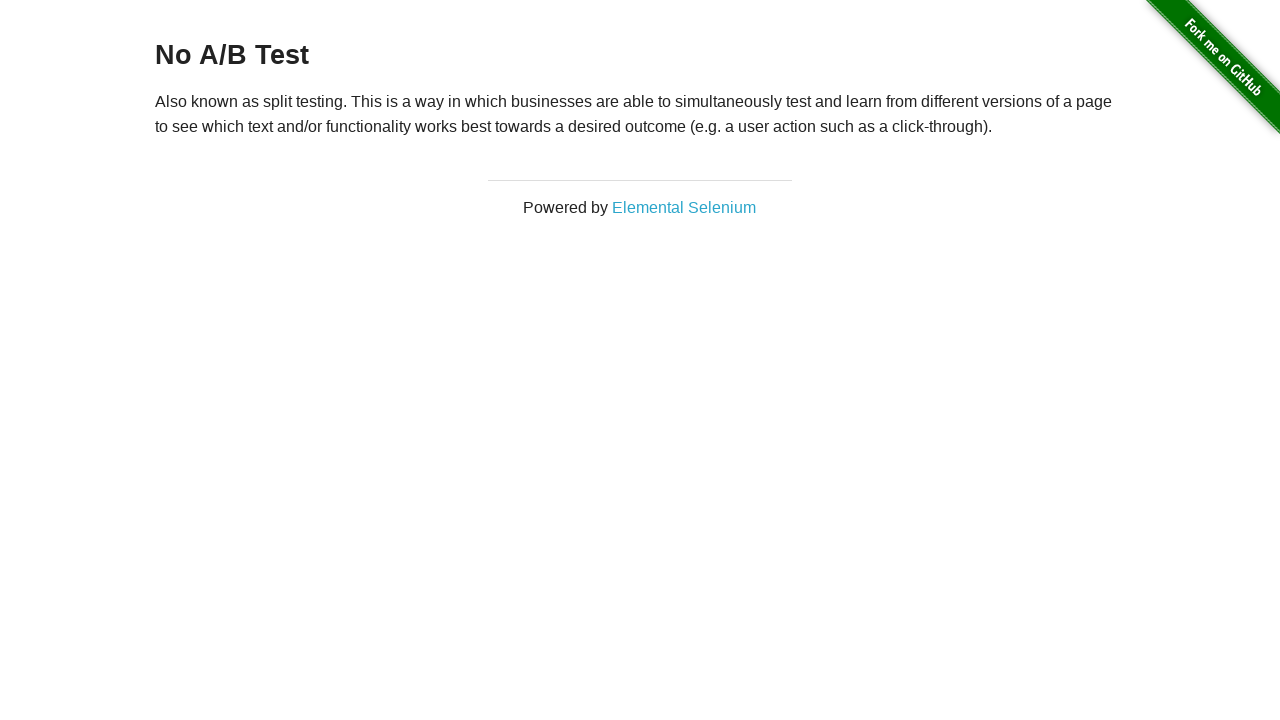

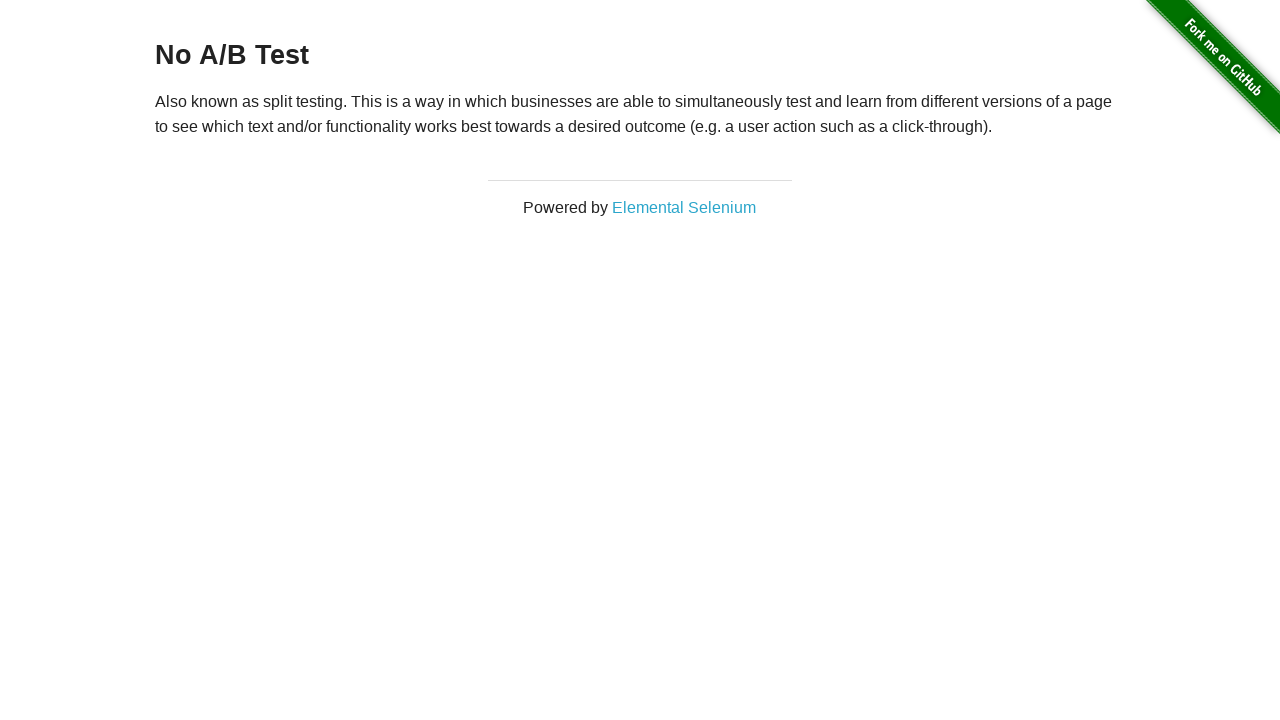